Tests handling a single new tab by clicking a button that opens a popup, interacting with the new tab, then closing it

Starting URL: https://demo.automationtesting.in/Windows.html

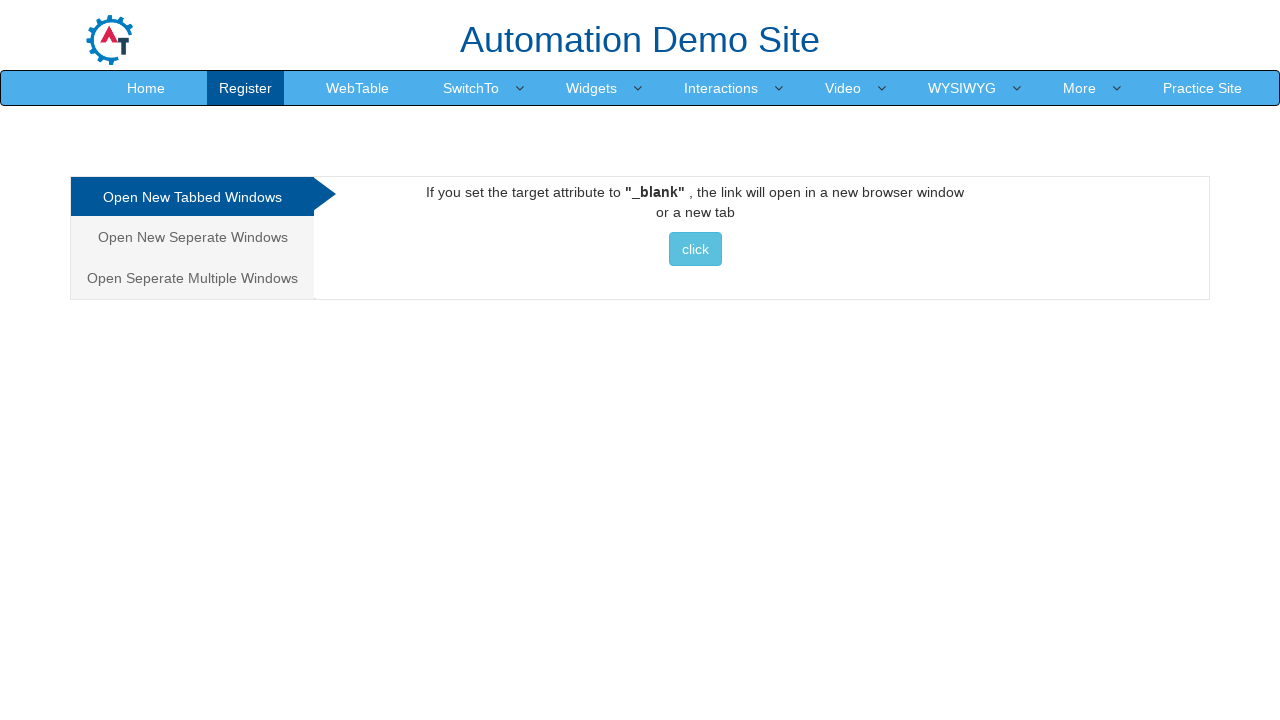

Clicked on the first tab option at (192, 197) on ul.nav-tabs > li:nth-child(1) > a
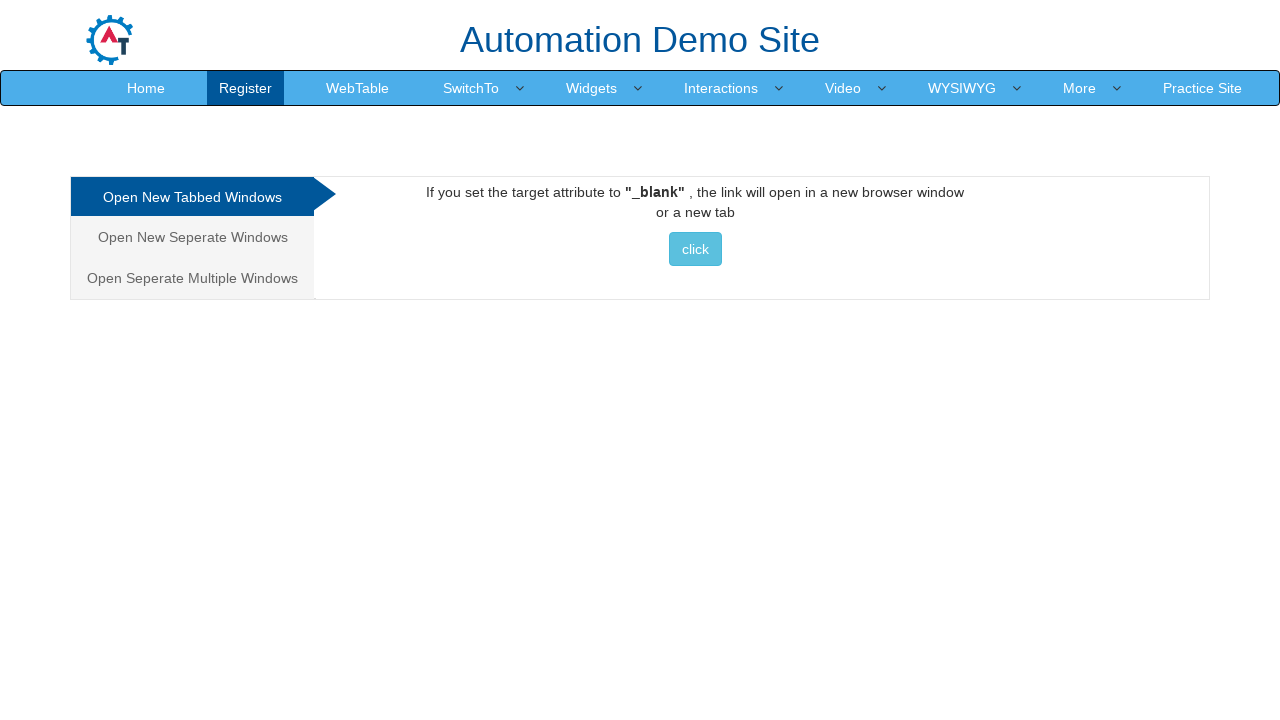

Clicked button to open popup/new tab at (695, 249) on internal:role=button[name="click"i]
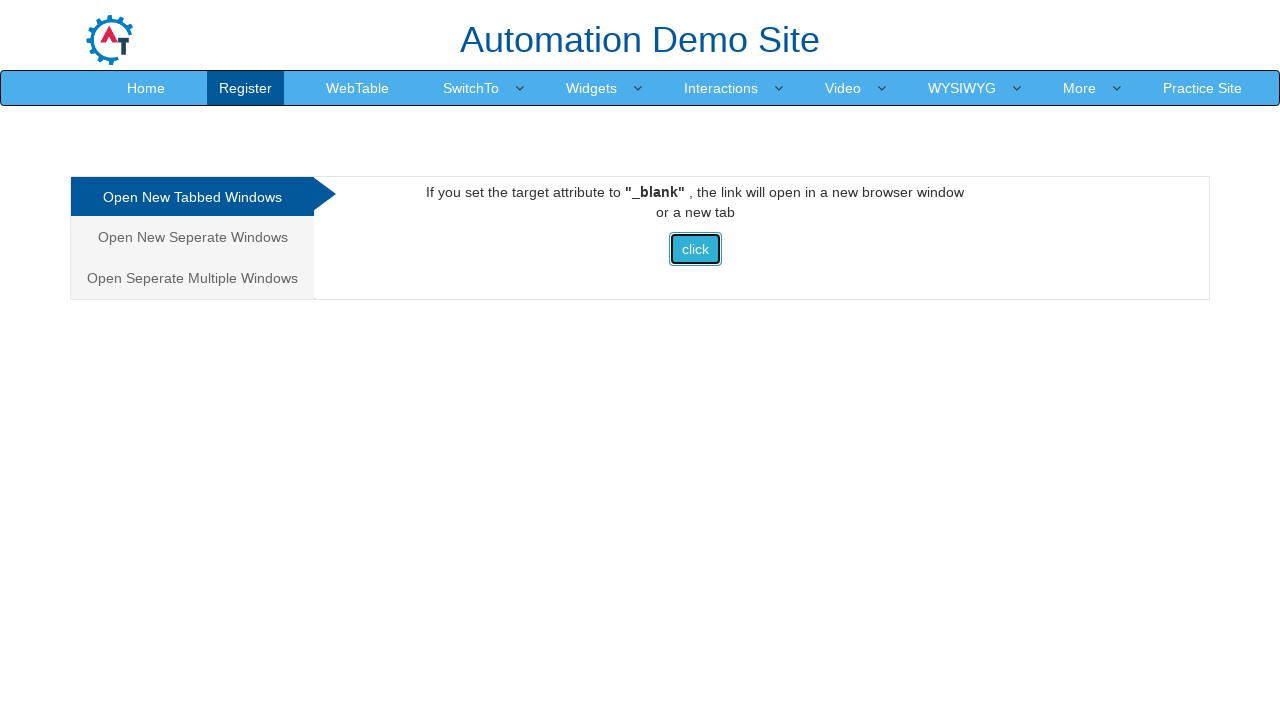

New tab popup opened successfully
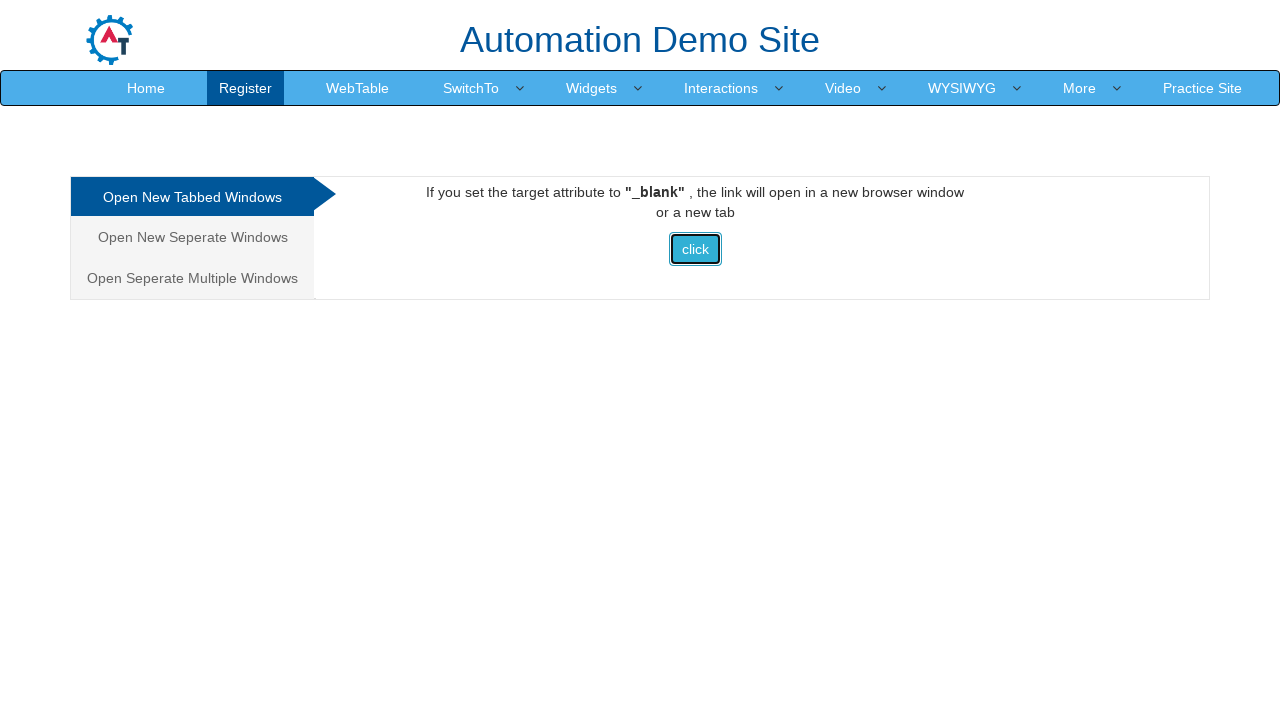

New tab finished loading
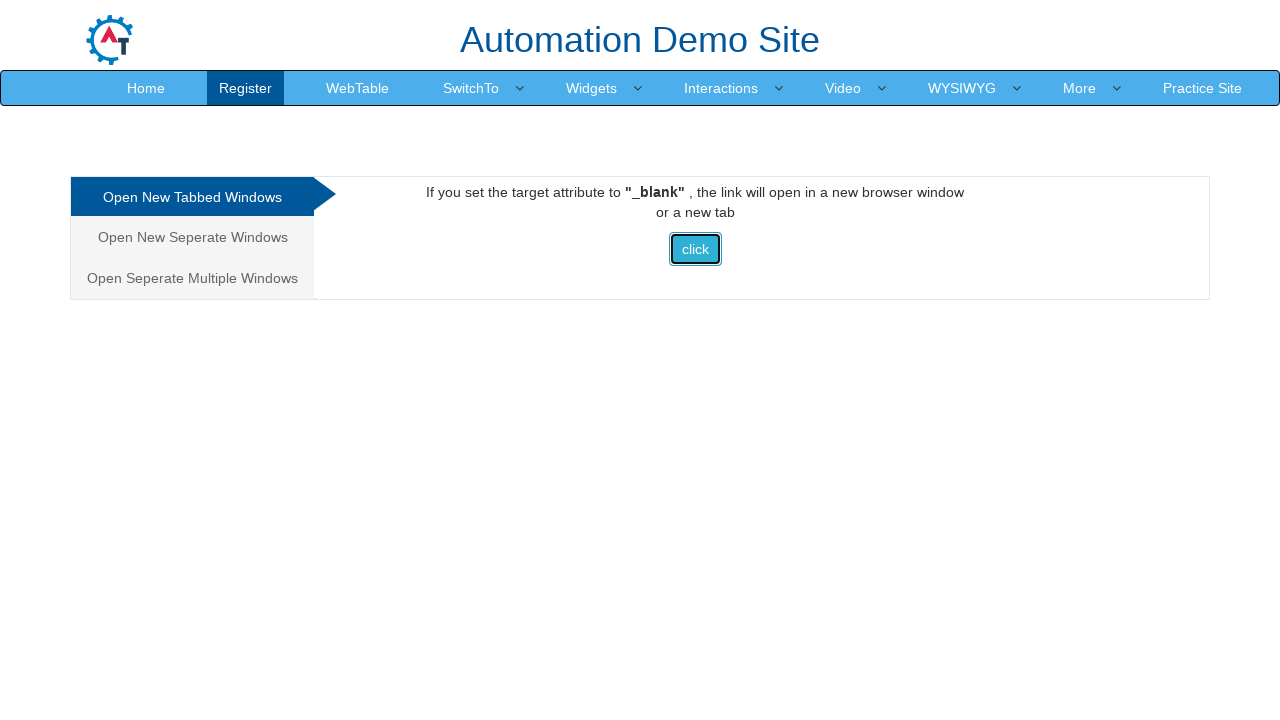

Clicked navbar dropdown in new tab at (445, 32) on #navbarDropdown
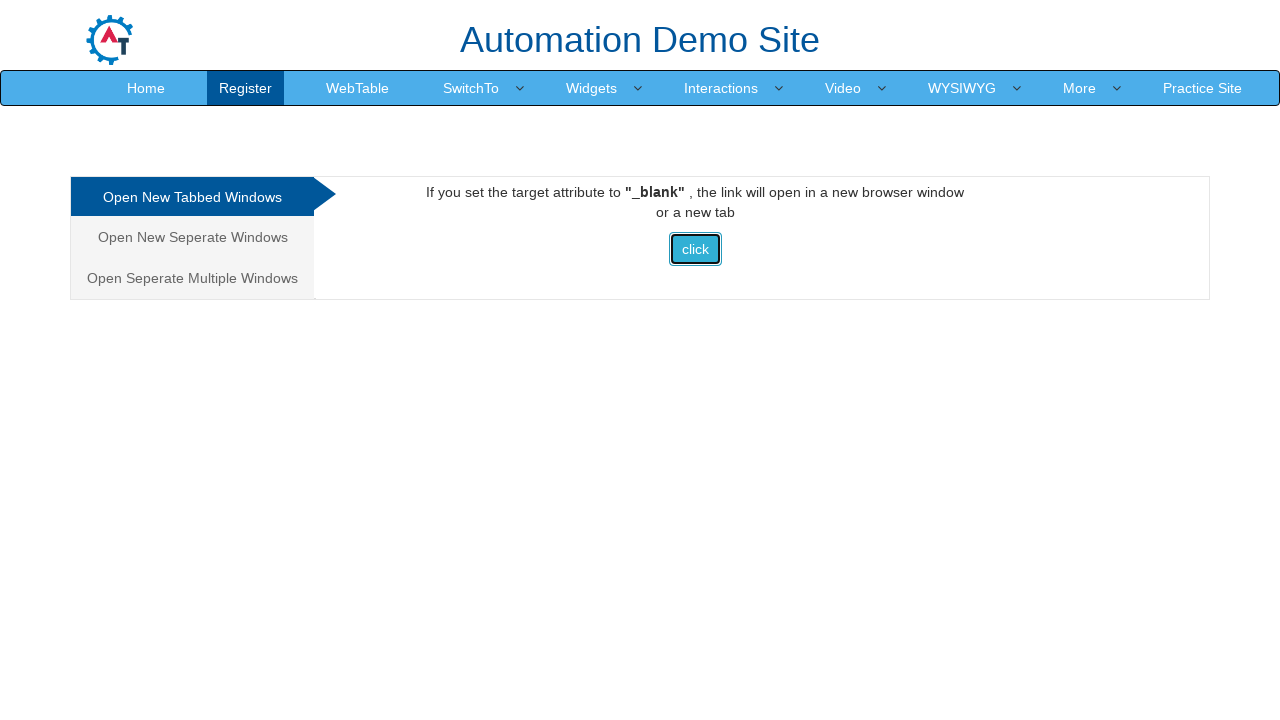

Waited 1500ms in new tab
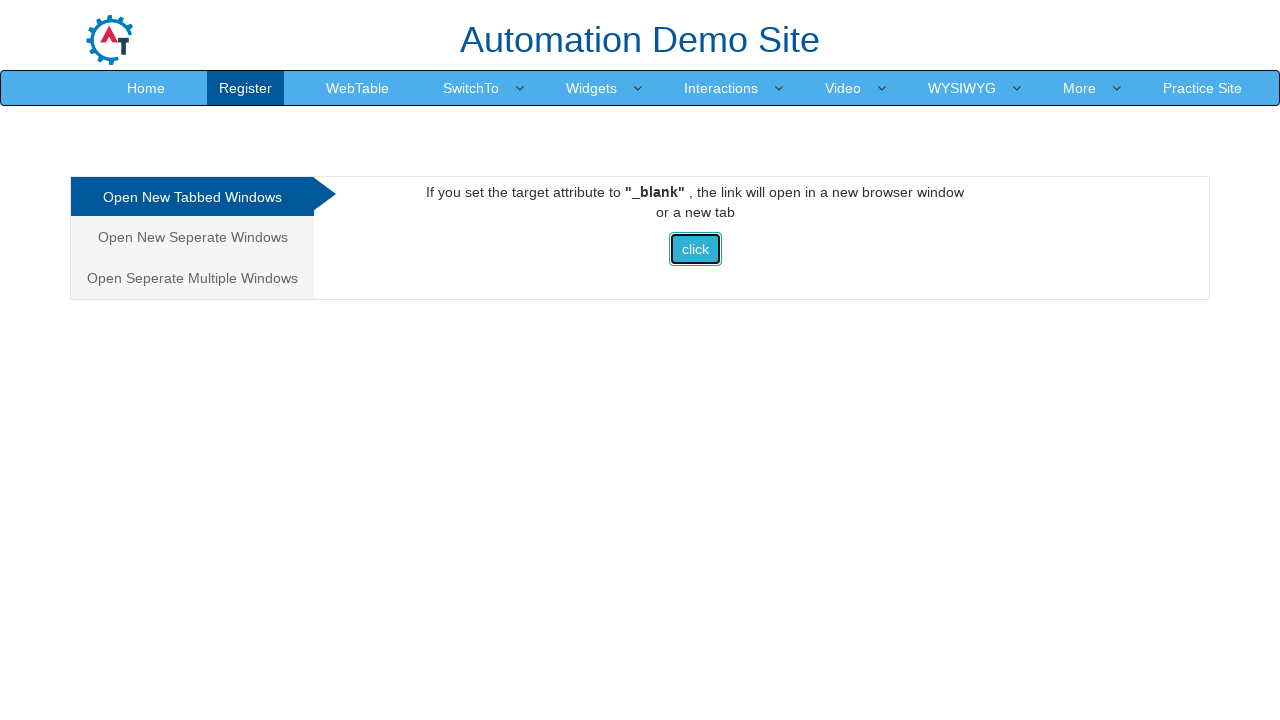

Closed the new tab
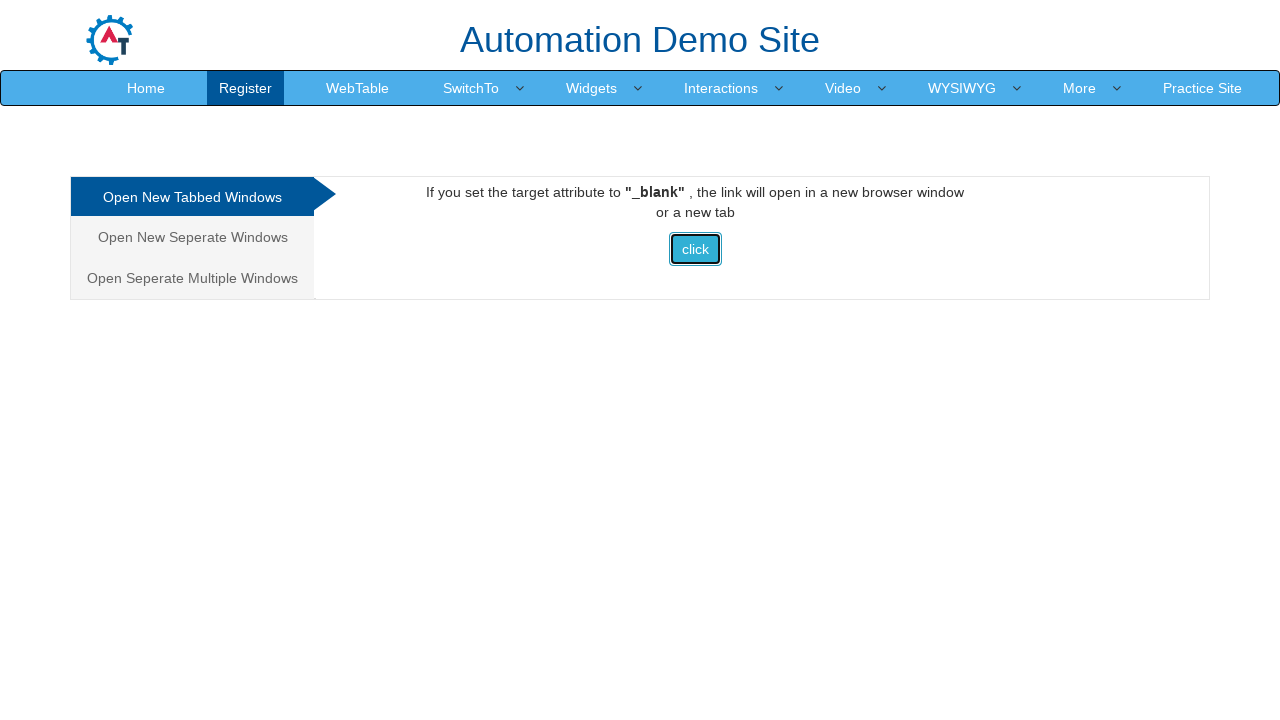

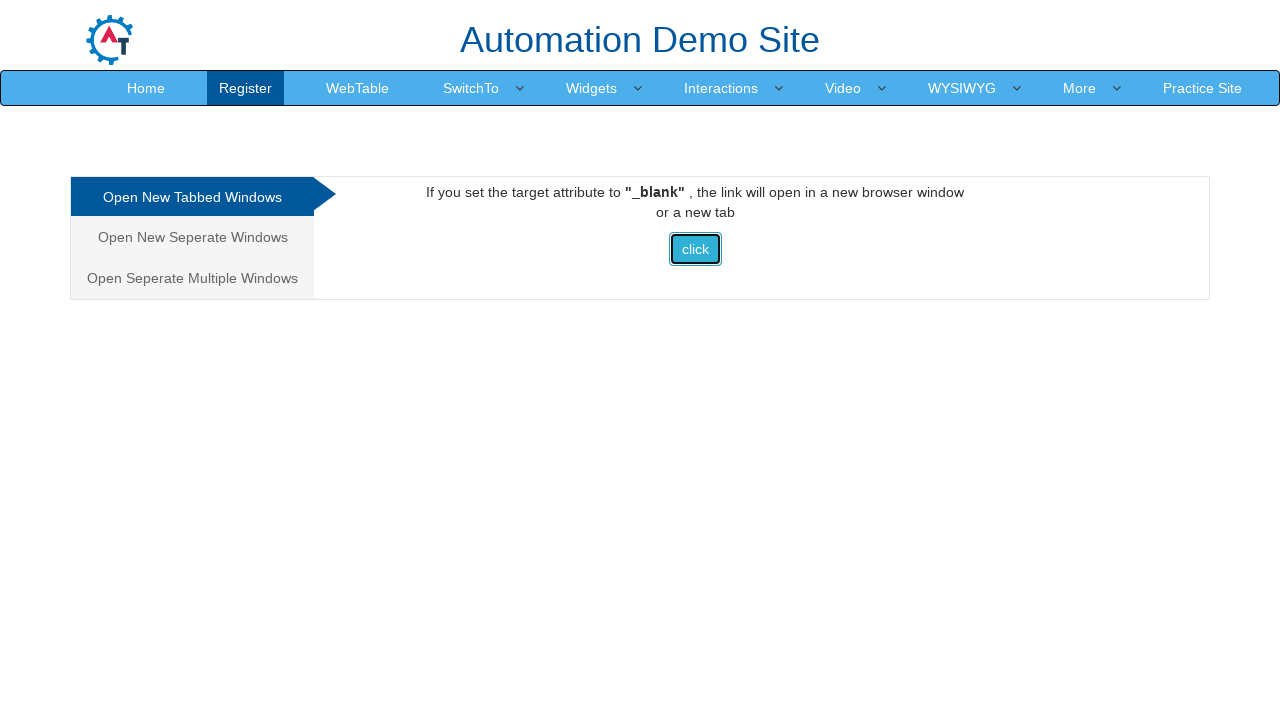